Verifies that all required section texts are visible on the Rumah123 home page by scrolling to each element

Starting URL: https://www.rumah123.com/

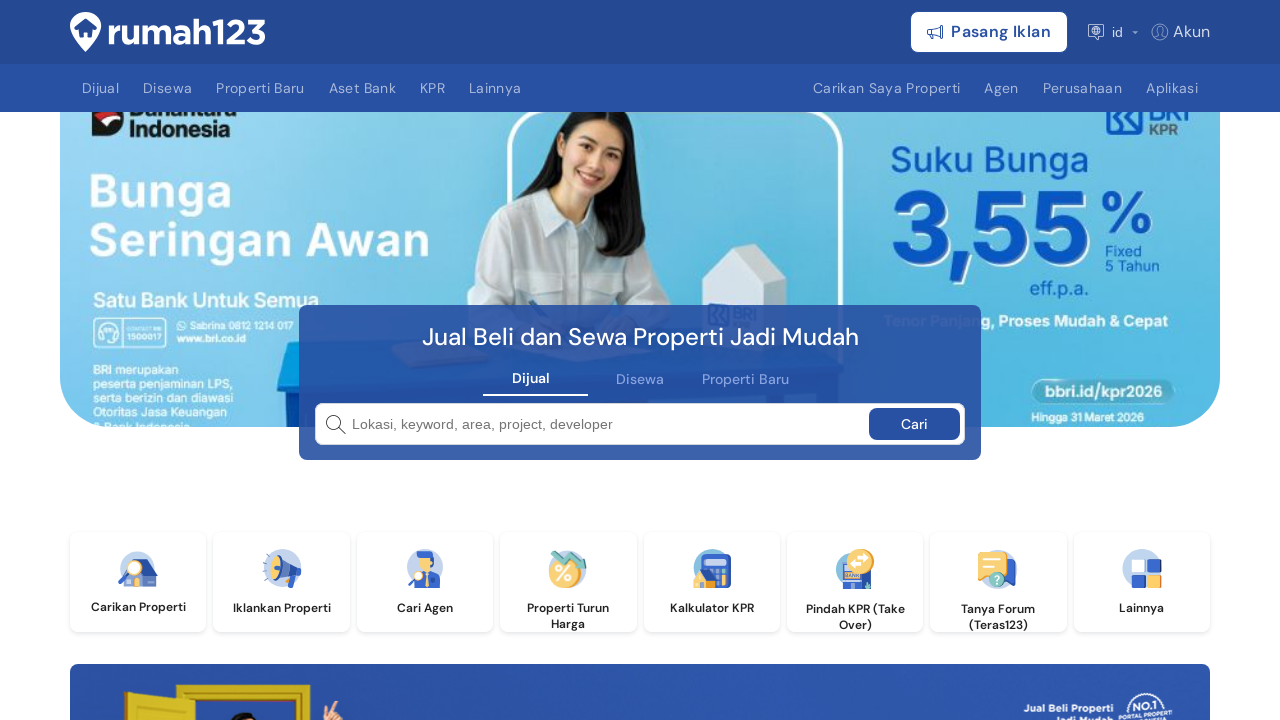

Scrolled to section: 'Rekomendasi Sesuai Pencarianmu'
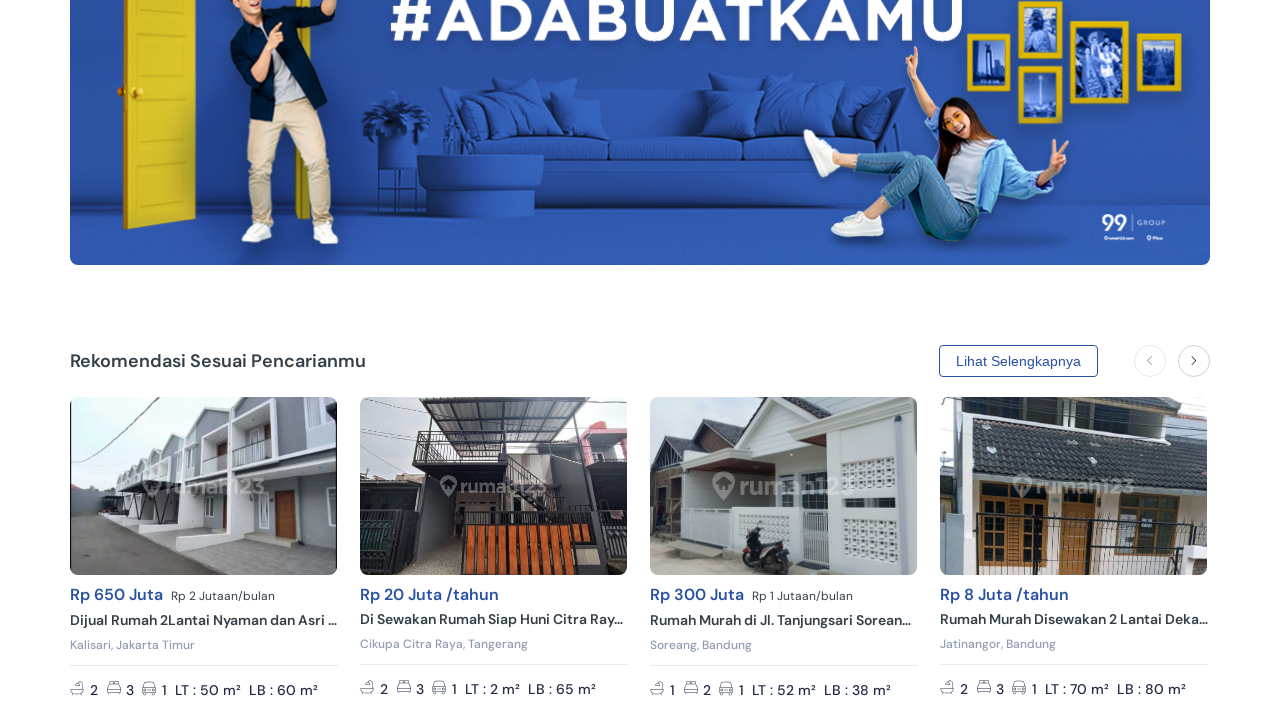

Verified text 'Rekomendasi Sesuai Pencarianmu' is visible on page
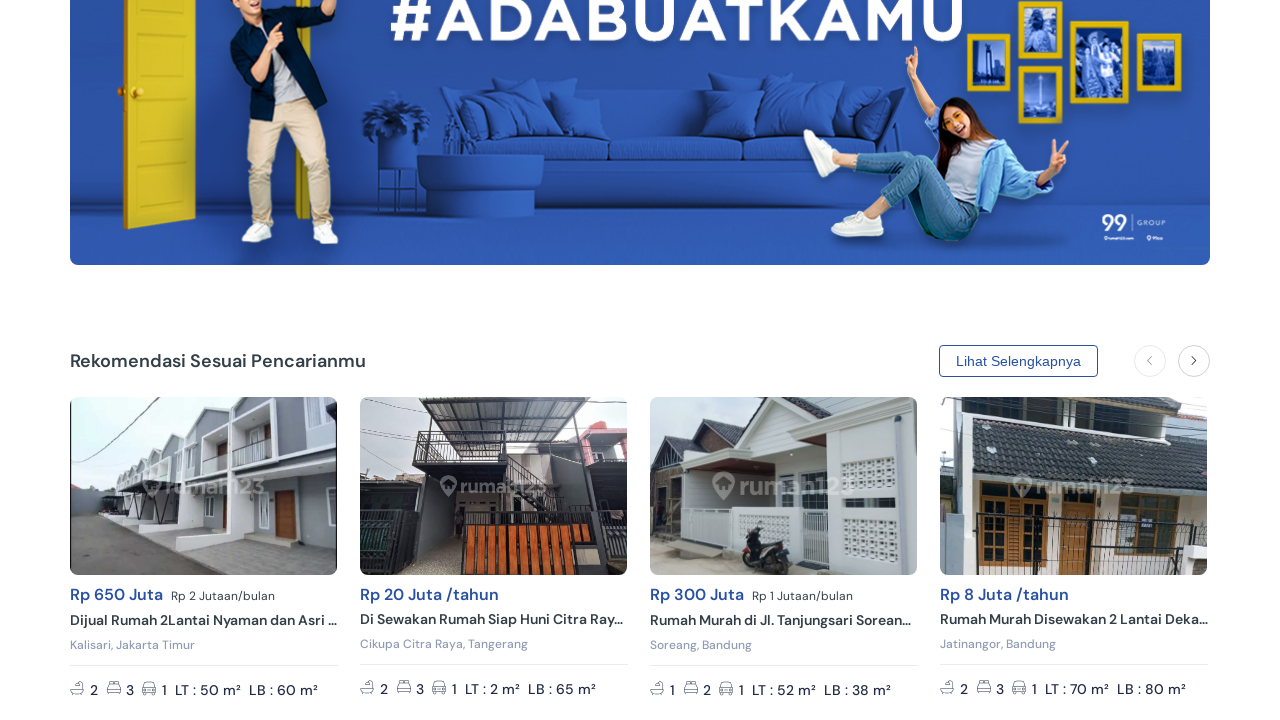

Scrolled to section: 'Properti Pilihan Kami'
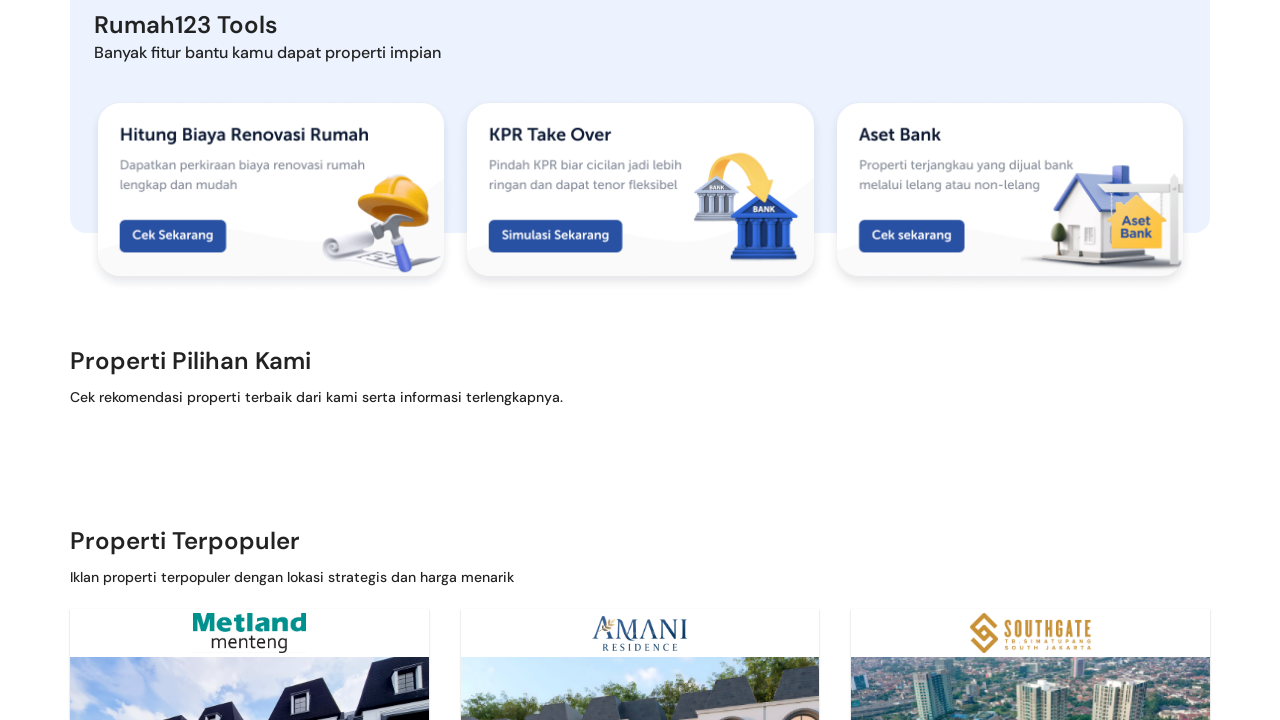

Verified text 'Properti Pilihan Kami' is visible on page
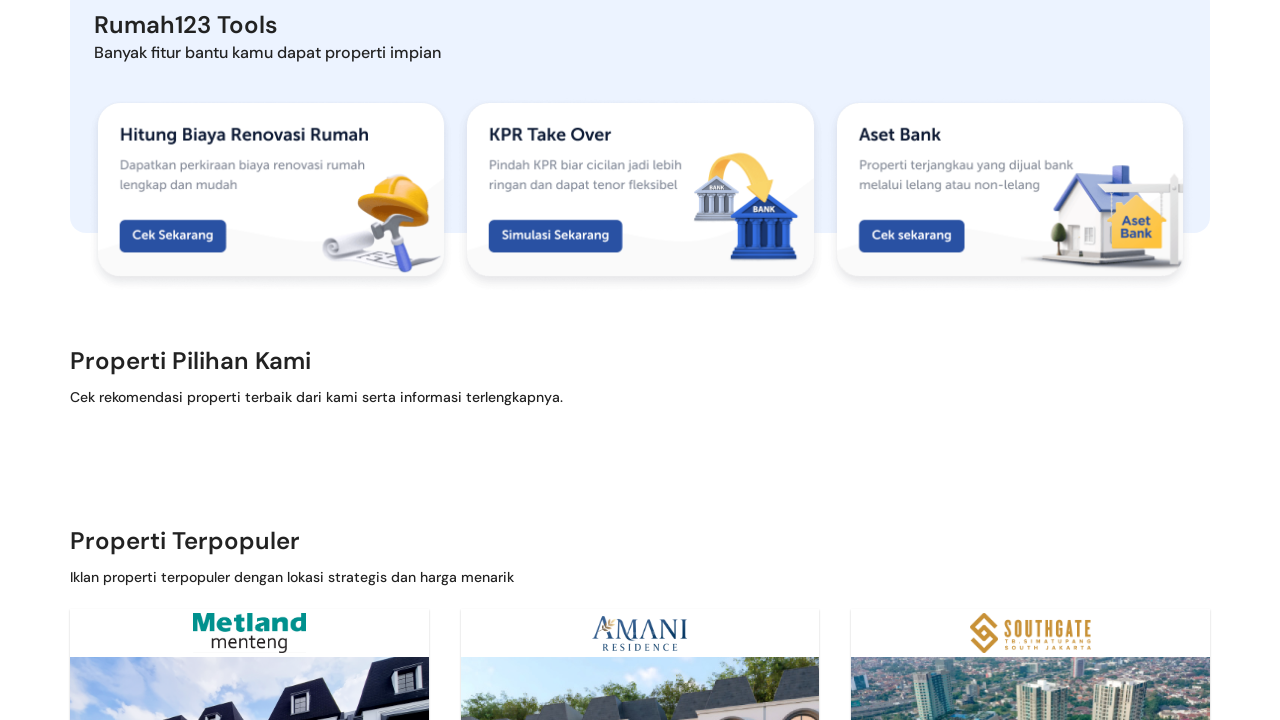

Scrolled to section: 'Properti Terpopuler'
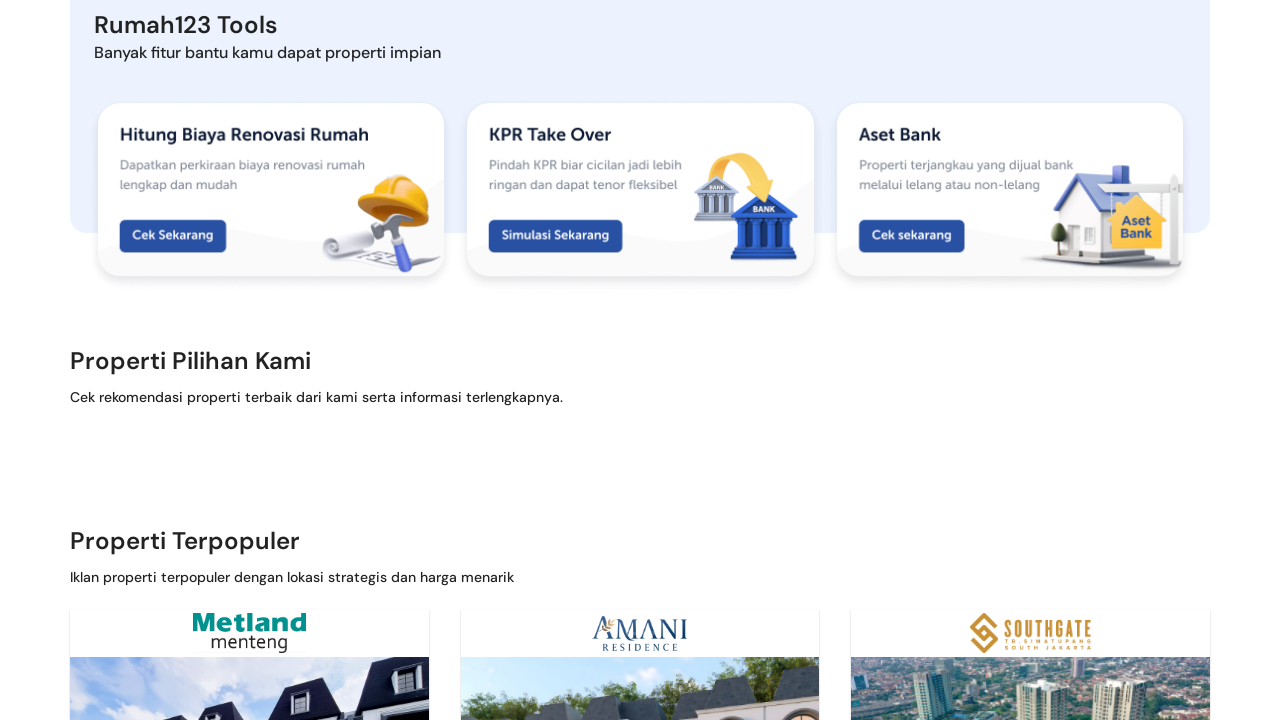

Verified text 'Properti Terpopuler' is visible on page
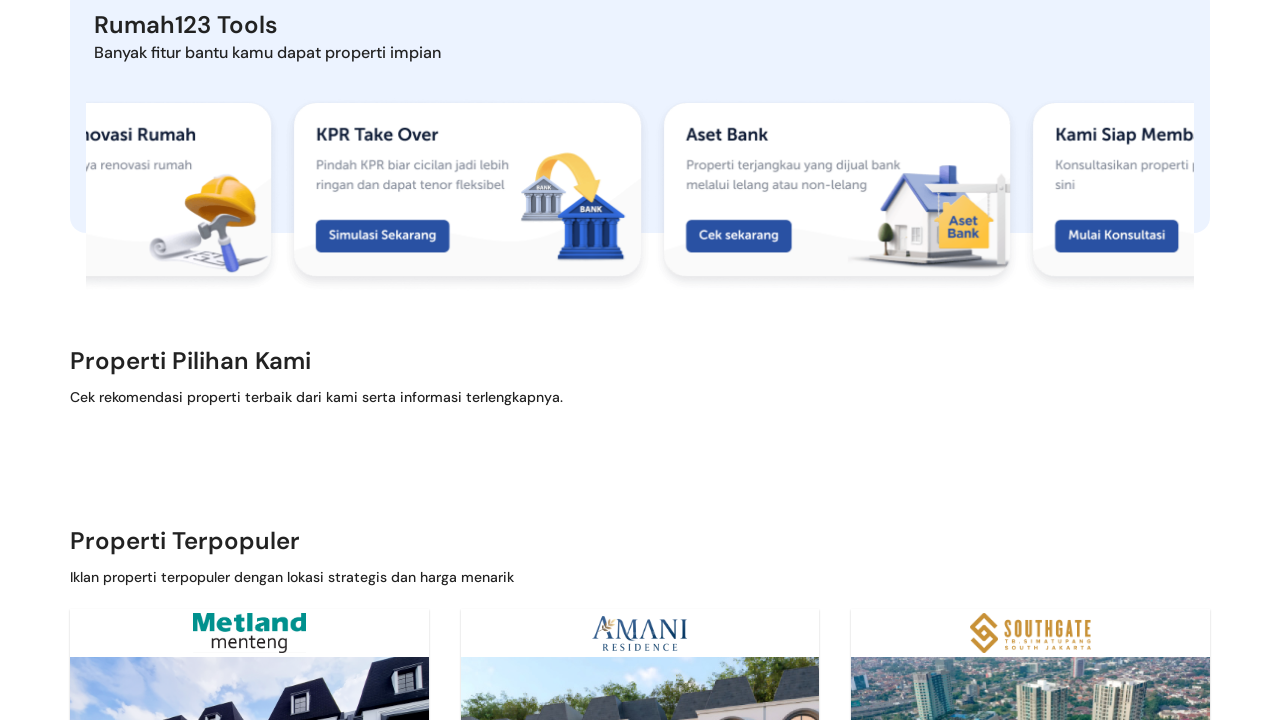

Scrolled to section: 'Daftar Properti Baru'
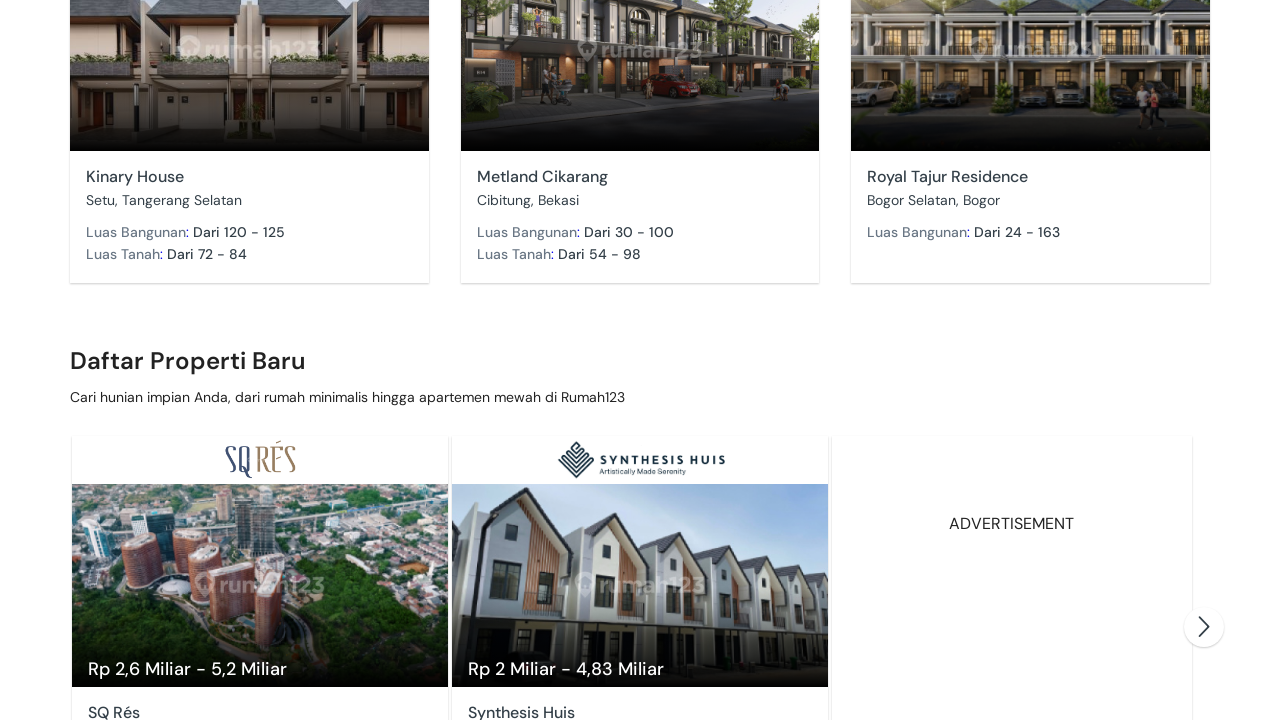

Verified text 'Daftar Properti Baru' is visible on page
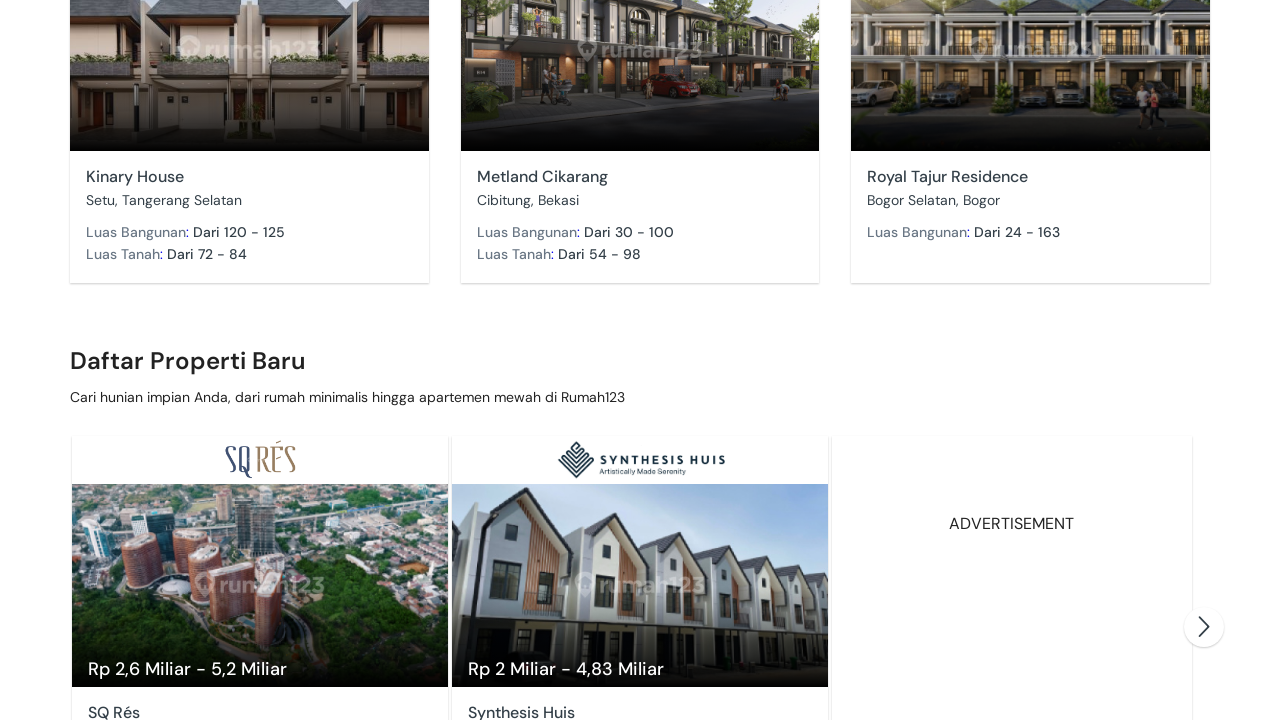

Scrolled to section: 'Kenapa Rumah123?'
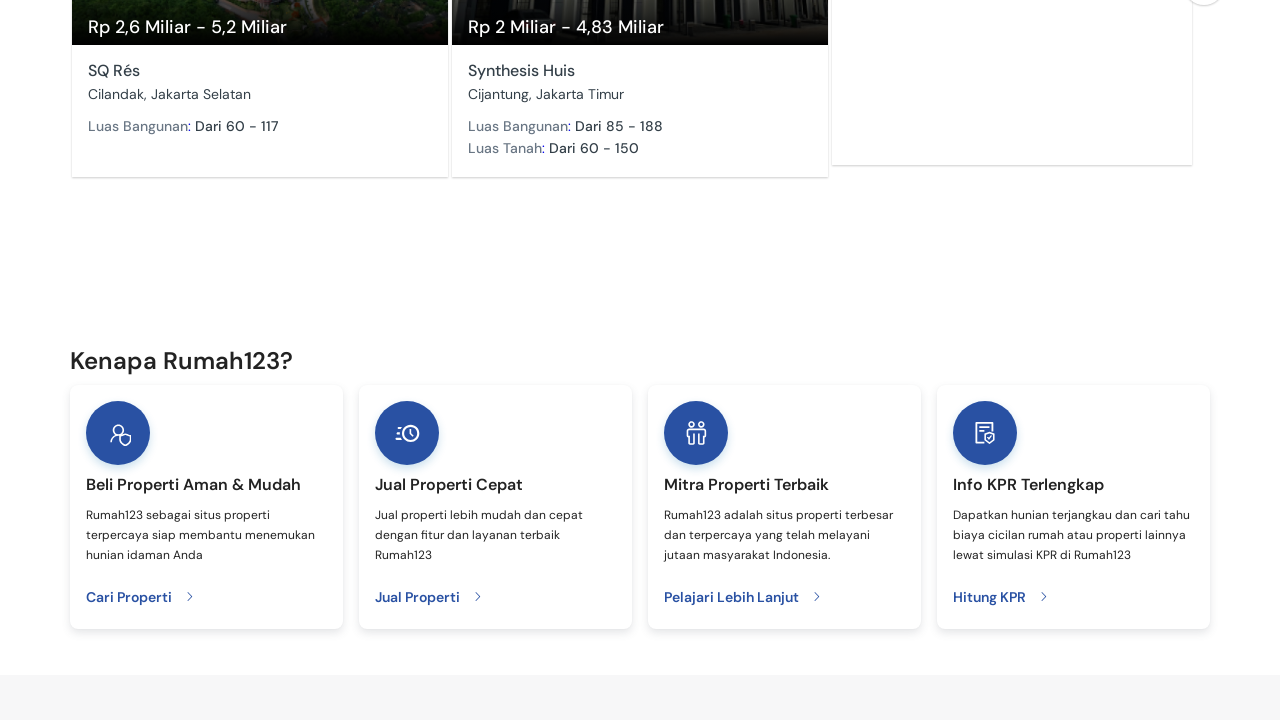

Verified text 'Kenapa Rumah123?' is visible on page
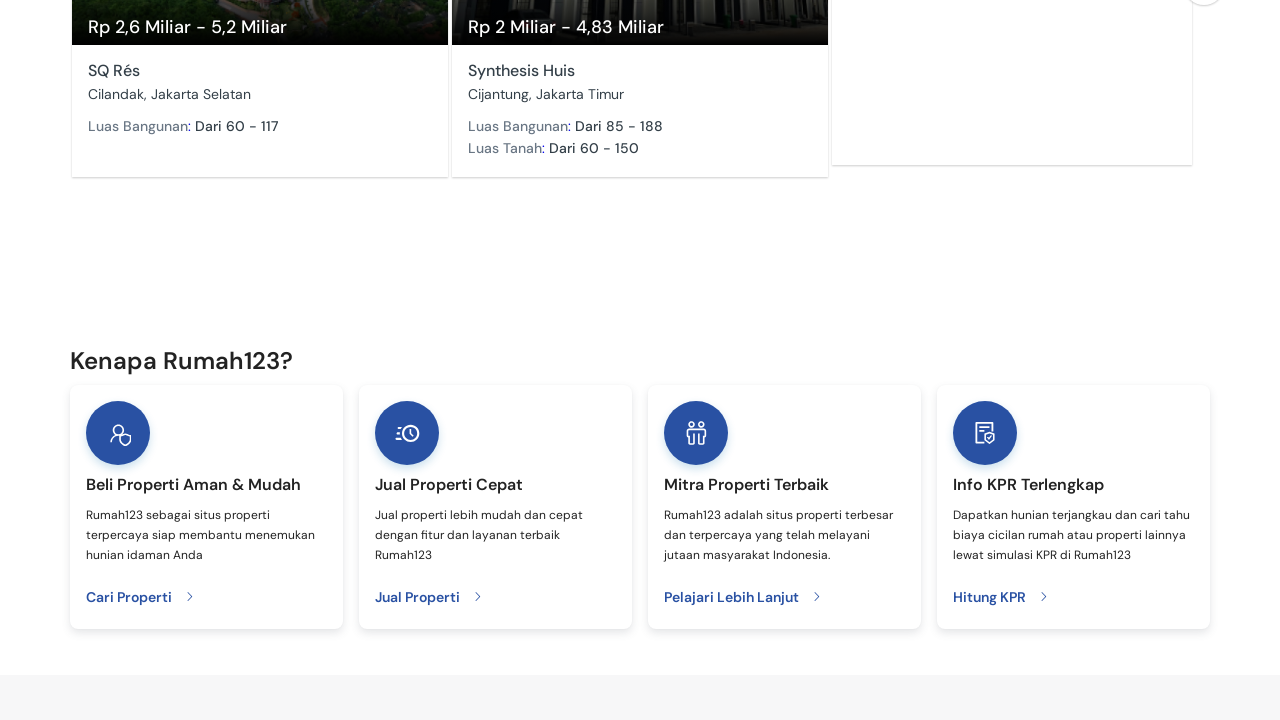

Scrolled to section: 'Kata Mereka yang Sudah Menggunakan Layanan Rumah123'
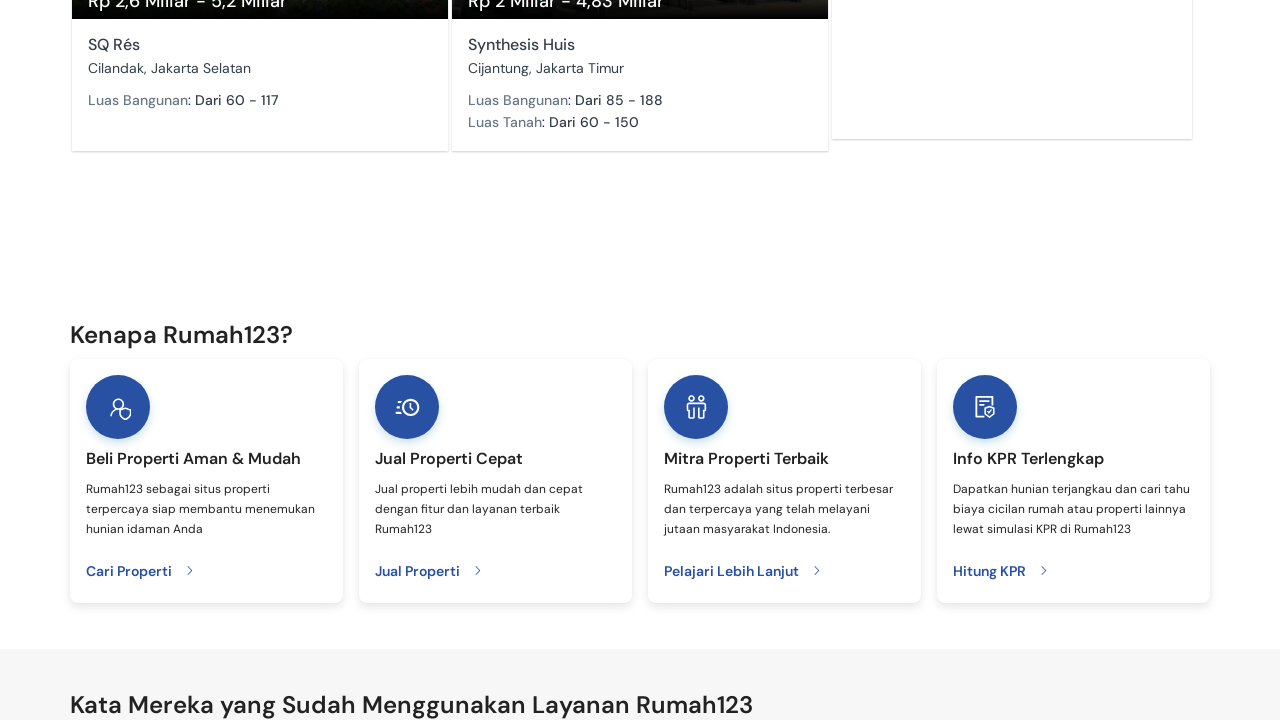

Verified text 'Kata Mereka yang Sudah Menggunakan Layanan Rumah123' is visible on page
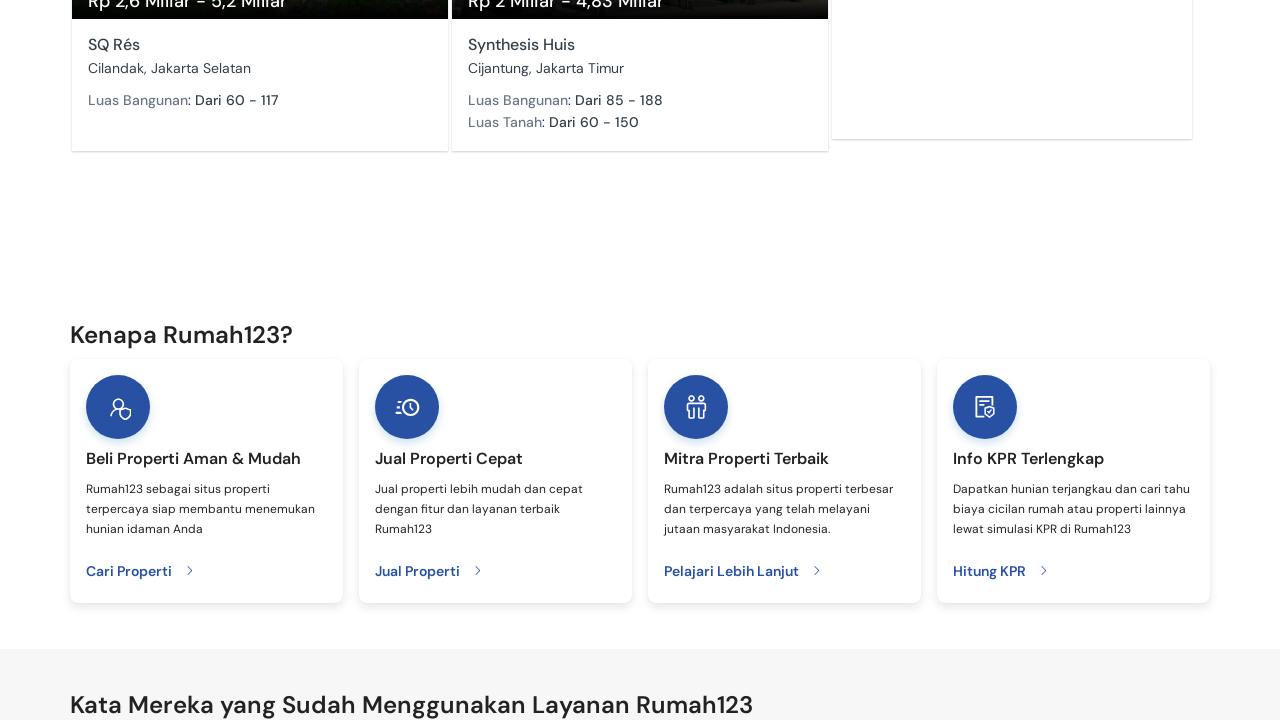

Scrolled to section: 'Info Properti'
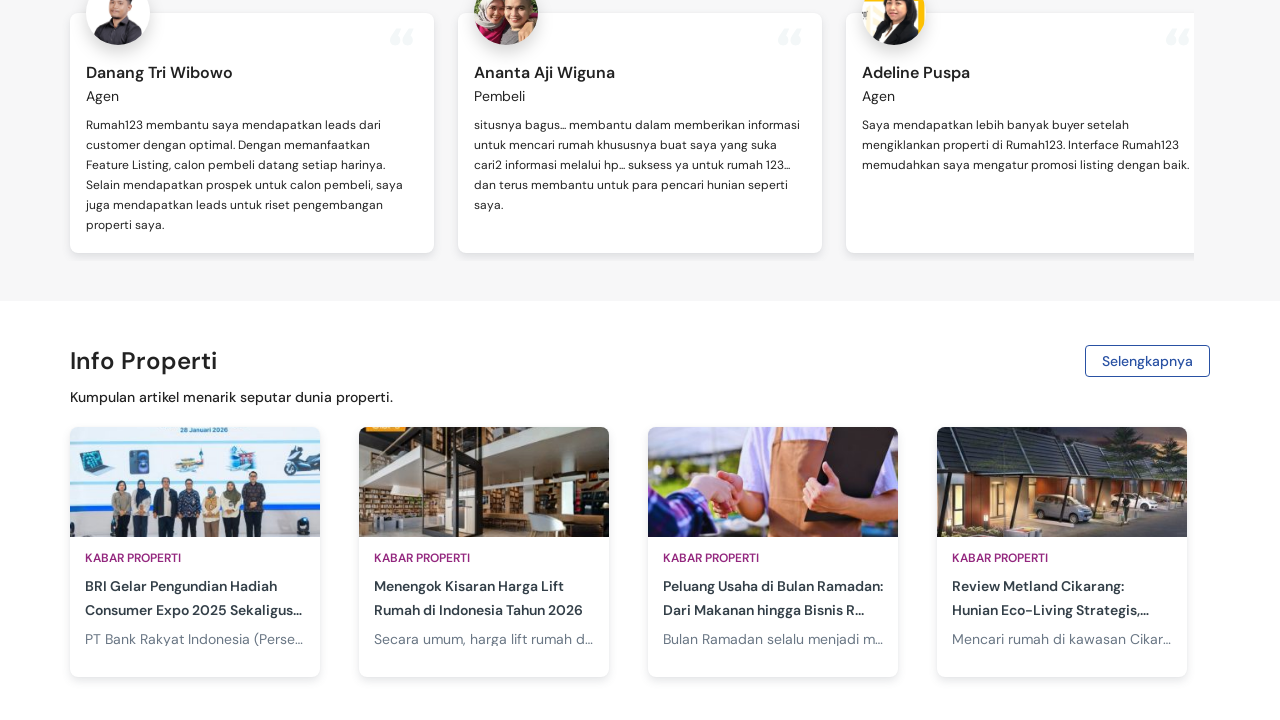

Verified text 'Info Properti' is visible on page
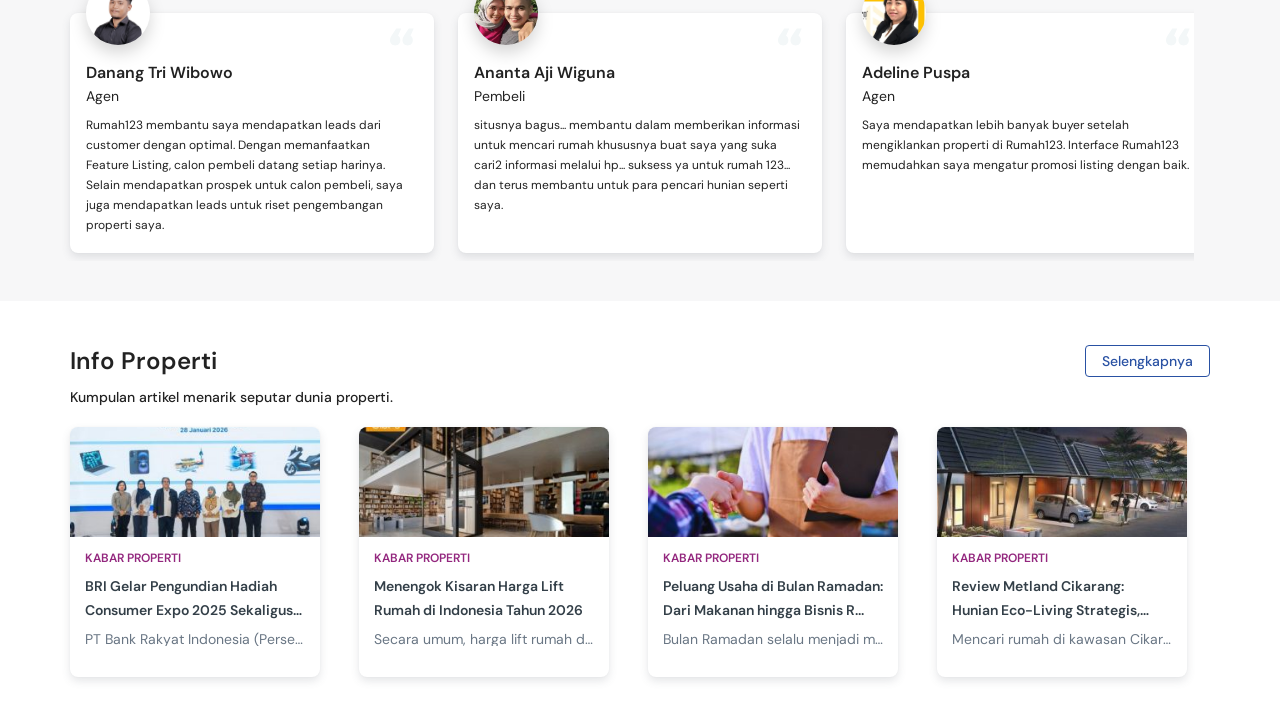

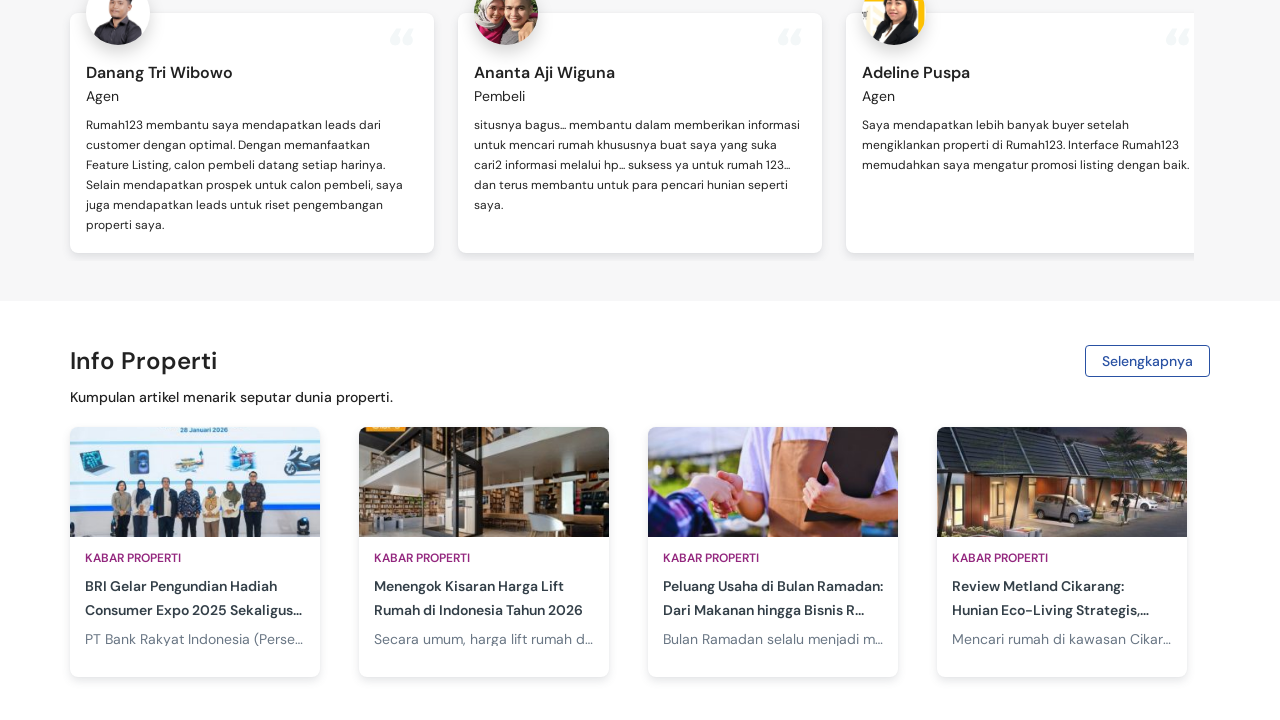